Tests the datepicker component by navigating through the Components dropdown, opening the datepicker, and interacting with the calendar

Starting URL: http://formy-project.herokuapp.com/

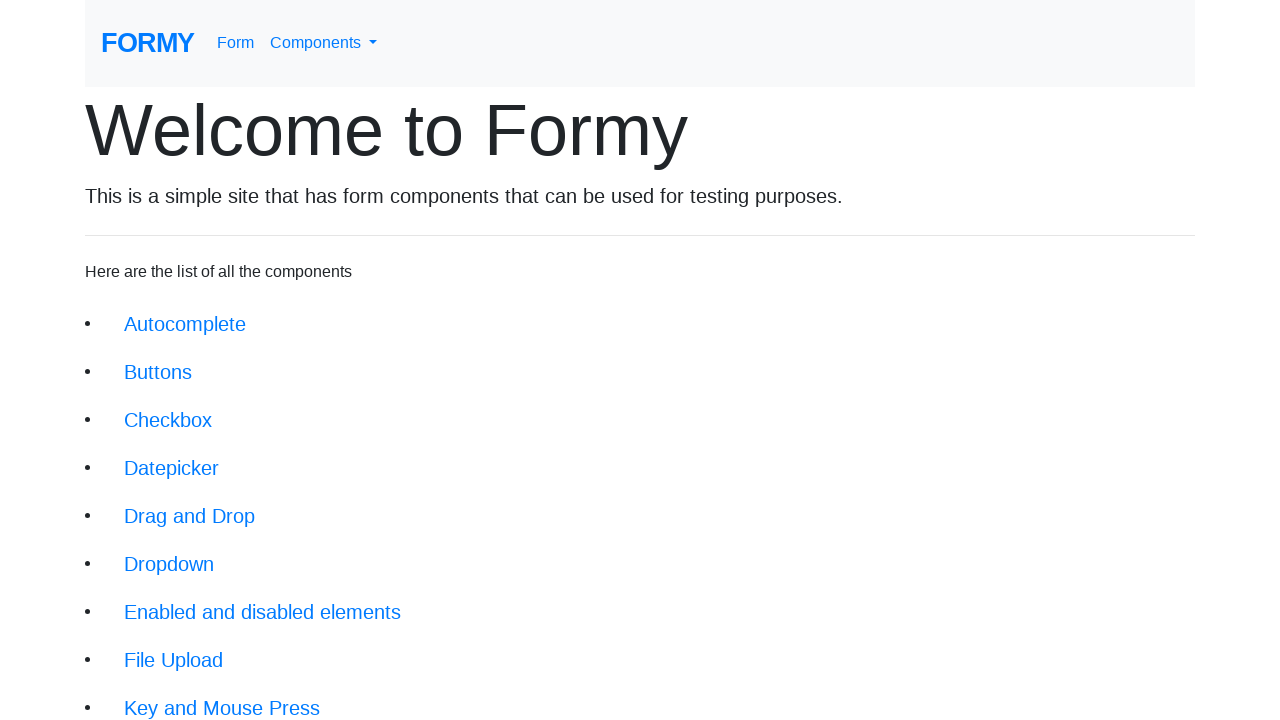

Clicked on Components dropdown menu at (324, 43) on #navbarDropdownMenuLink
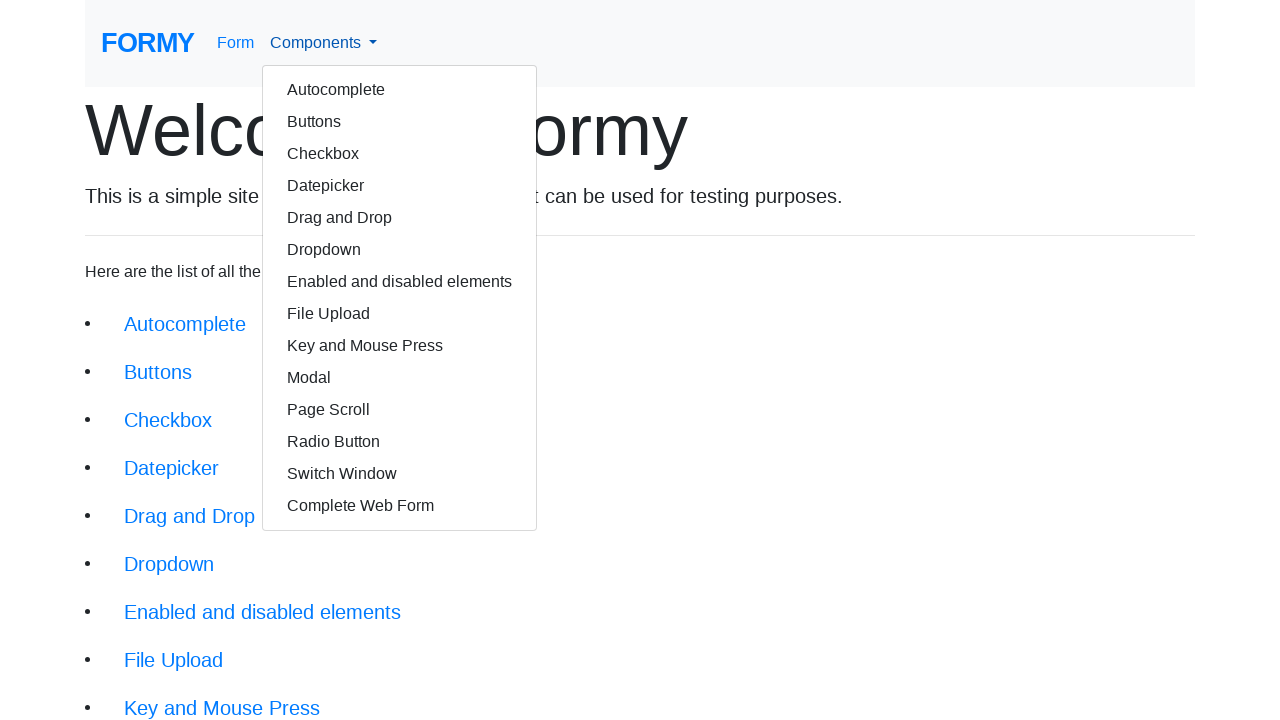

Clicked on Datepicker option from dropdown at (172, 468) on a.btn.btn-lg[href='/datepicker']
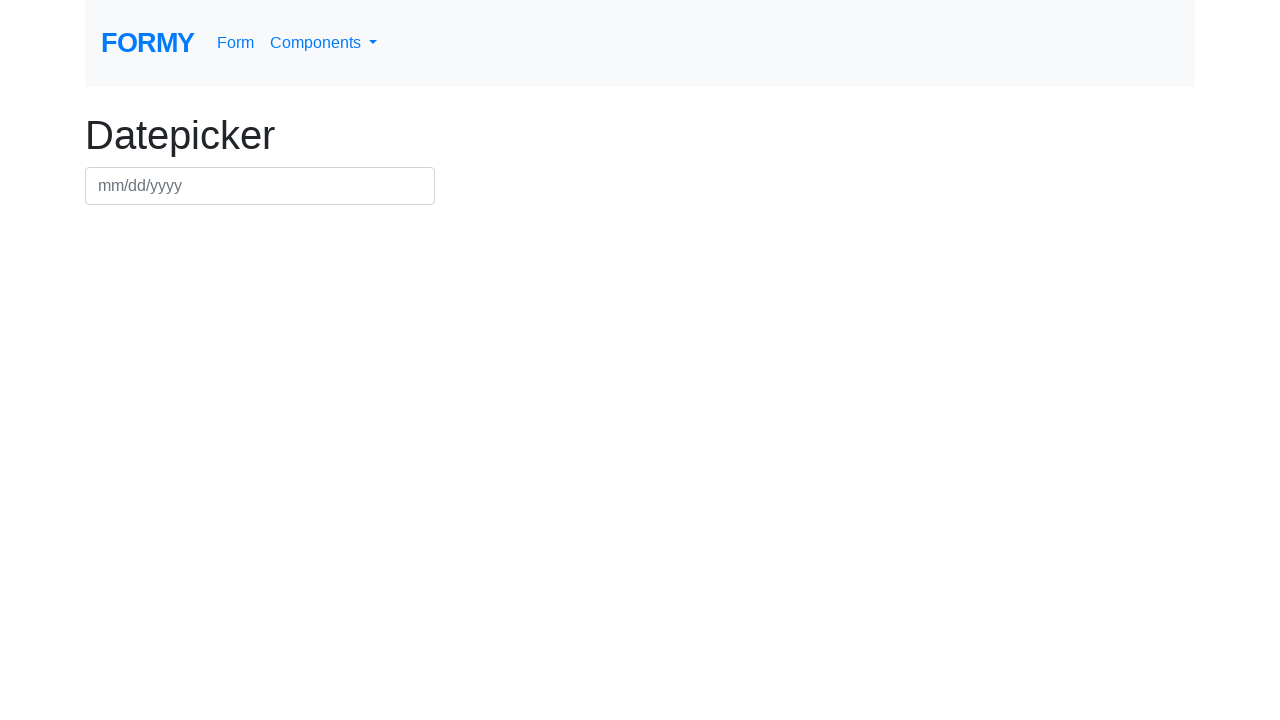

Clicked on datepicker field to open calendar at (260, 186) on #datepicker
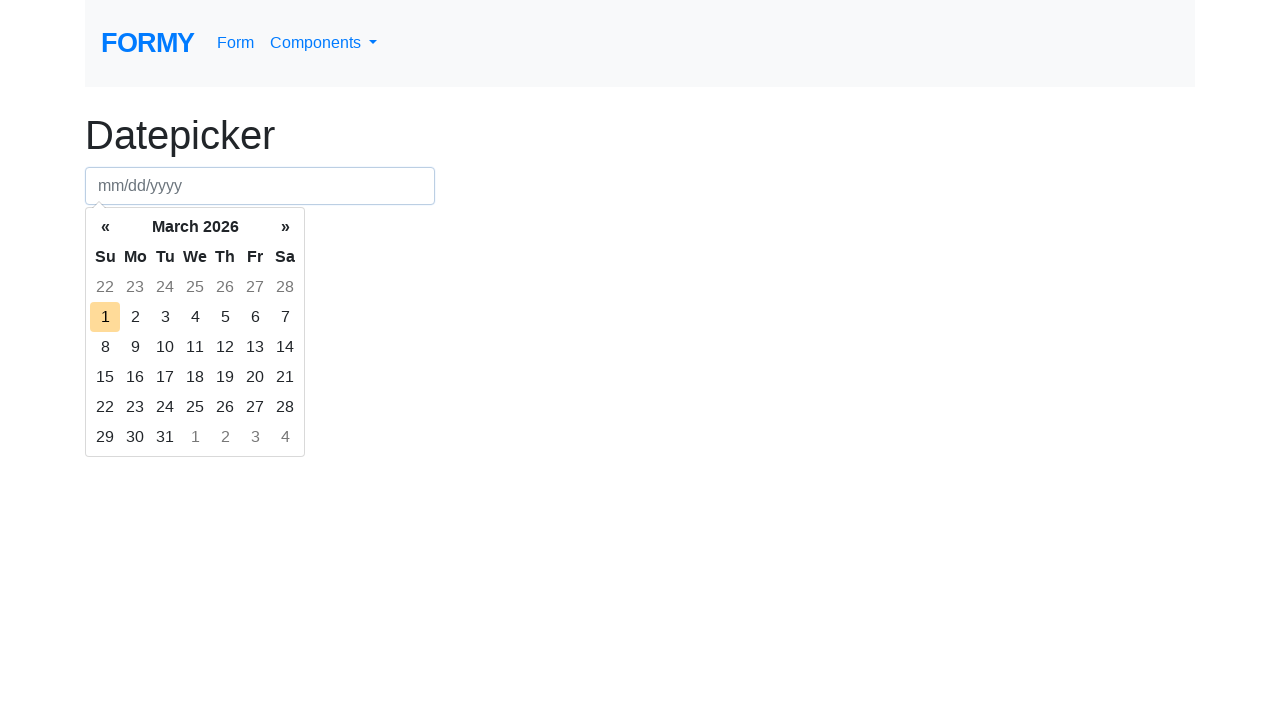

Calendar appeared on page
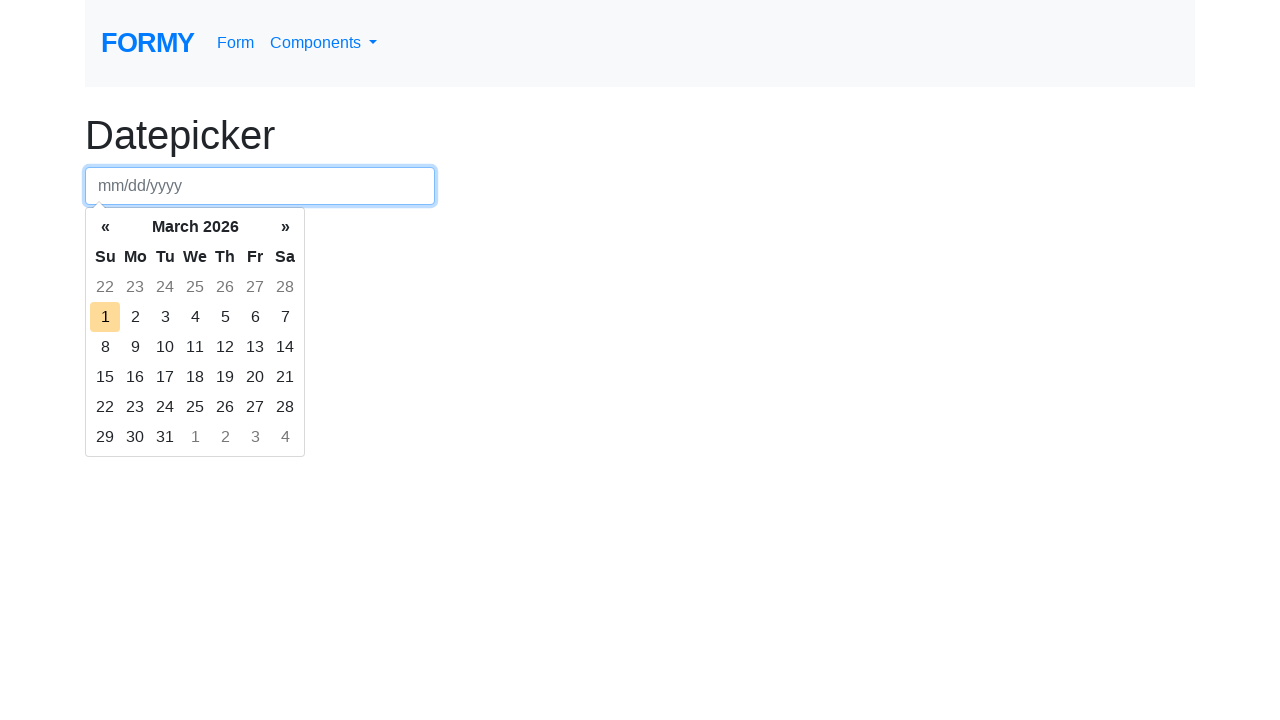

Selected day 15 from the calendar at (105, 377) on td:has-text('15')
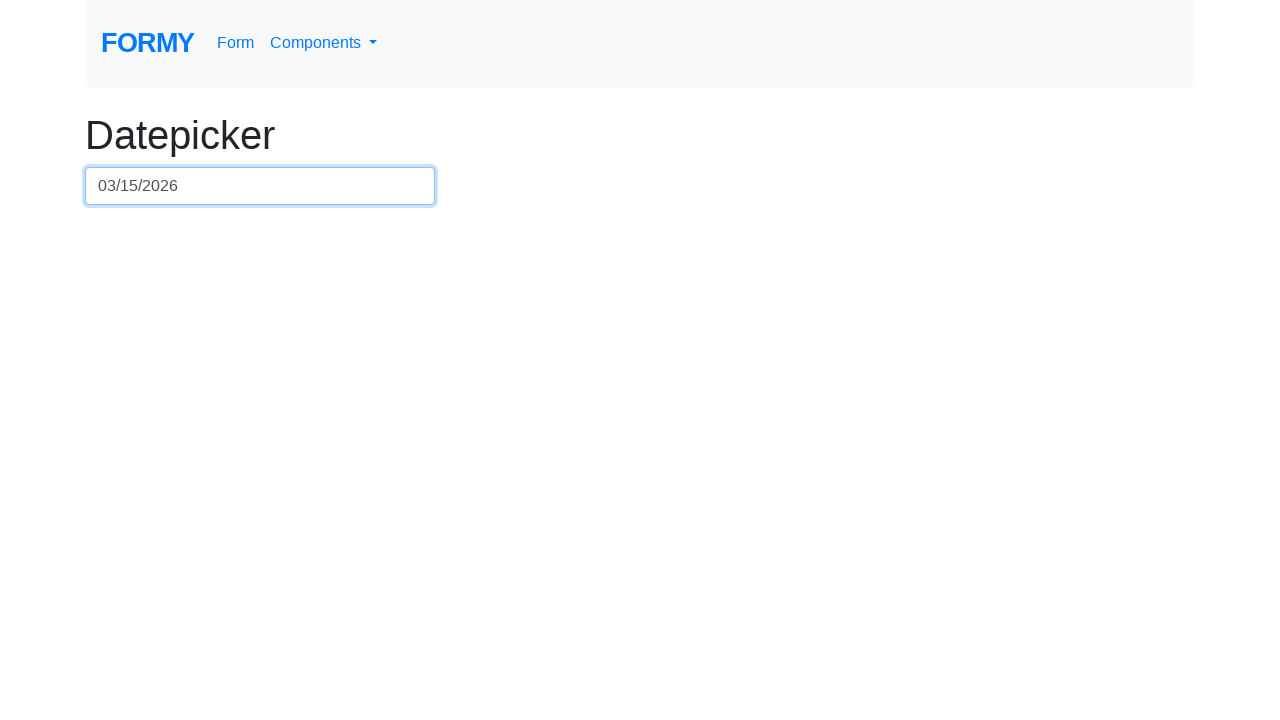

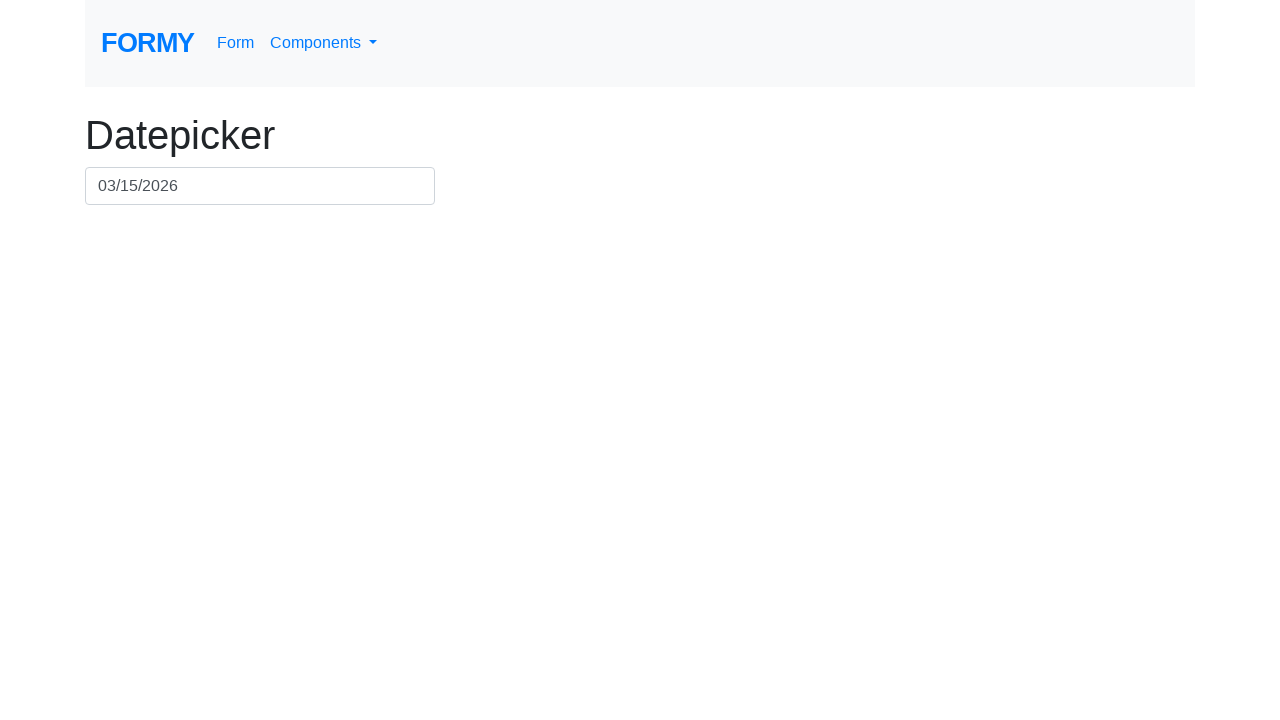